Verifies that a user can navigate to the Fake Pricing Page by clicking the hyperlink on the homepage

Starting URL: https://ultimateqa.com/automation/

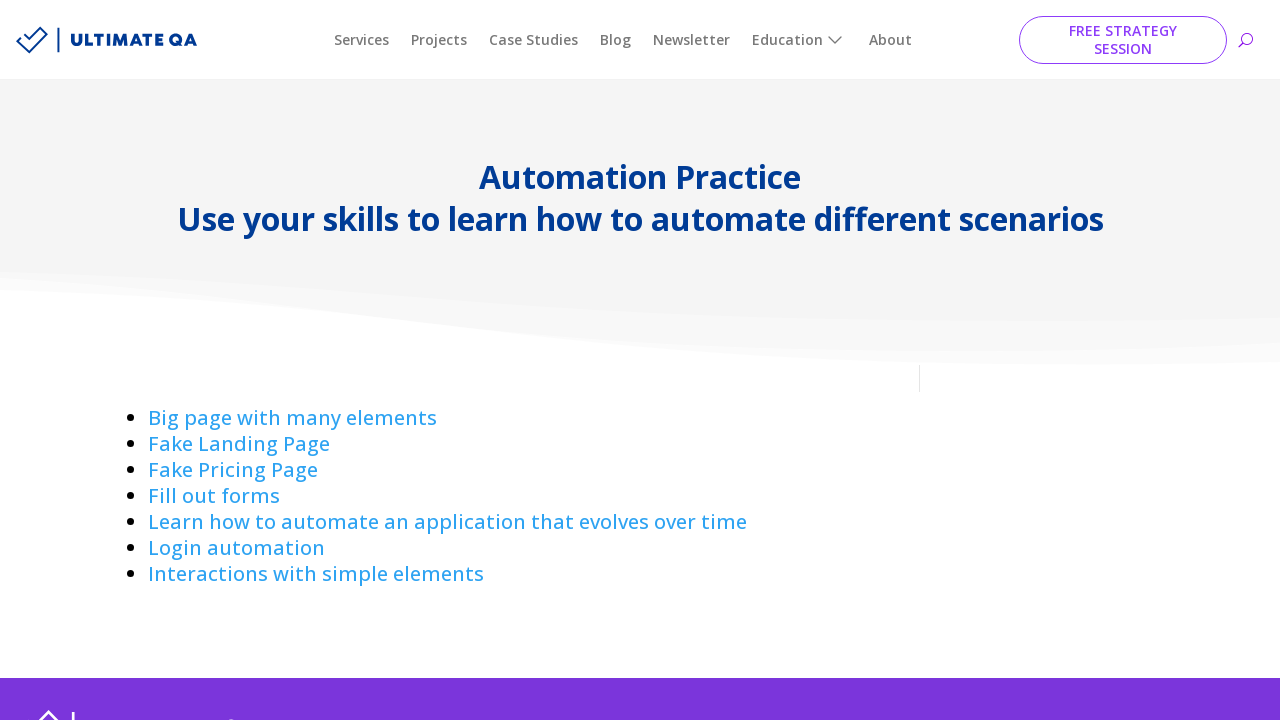

Navigated to UltimateQA automation homepage
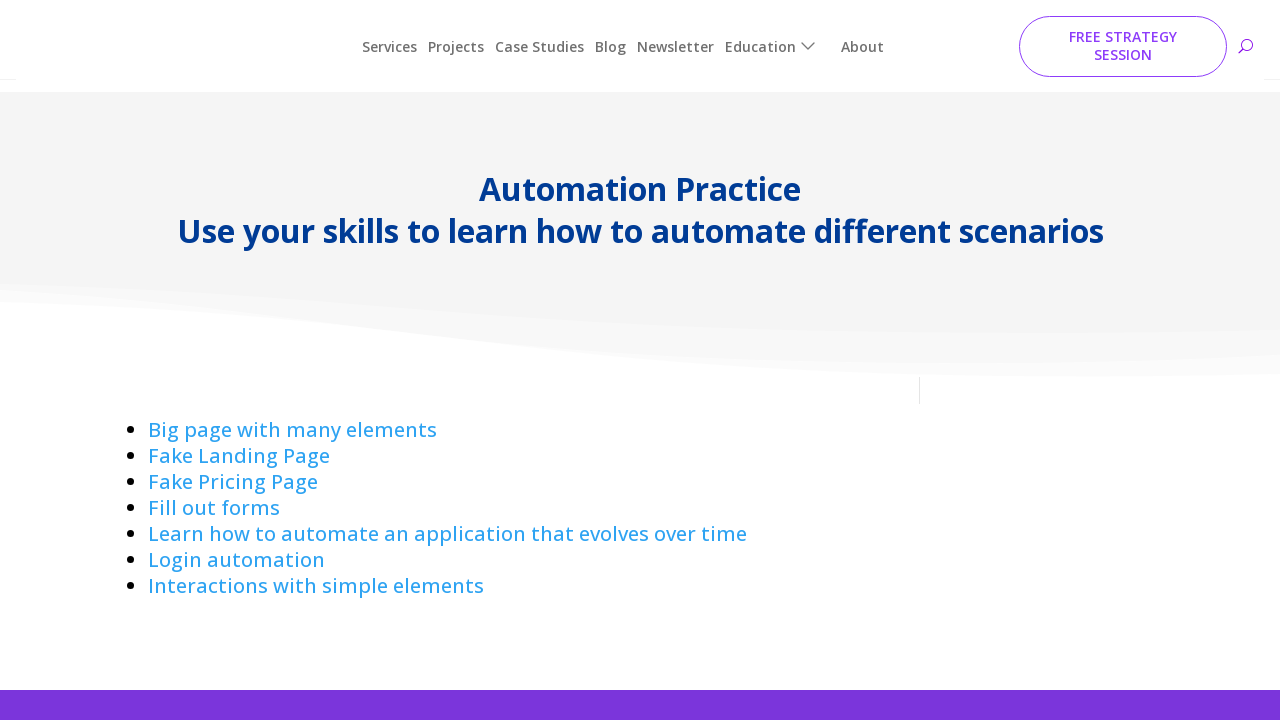

Clicked on 'Fake Pricing' hyperlink at (233, 470) on a:has-text('Fake Pricing ')
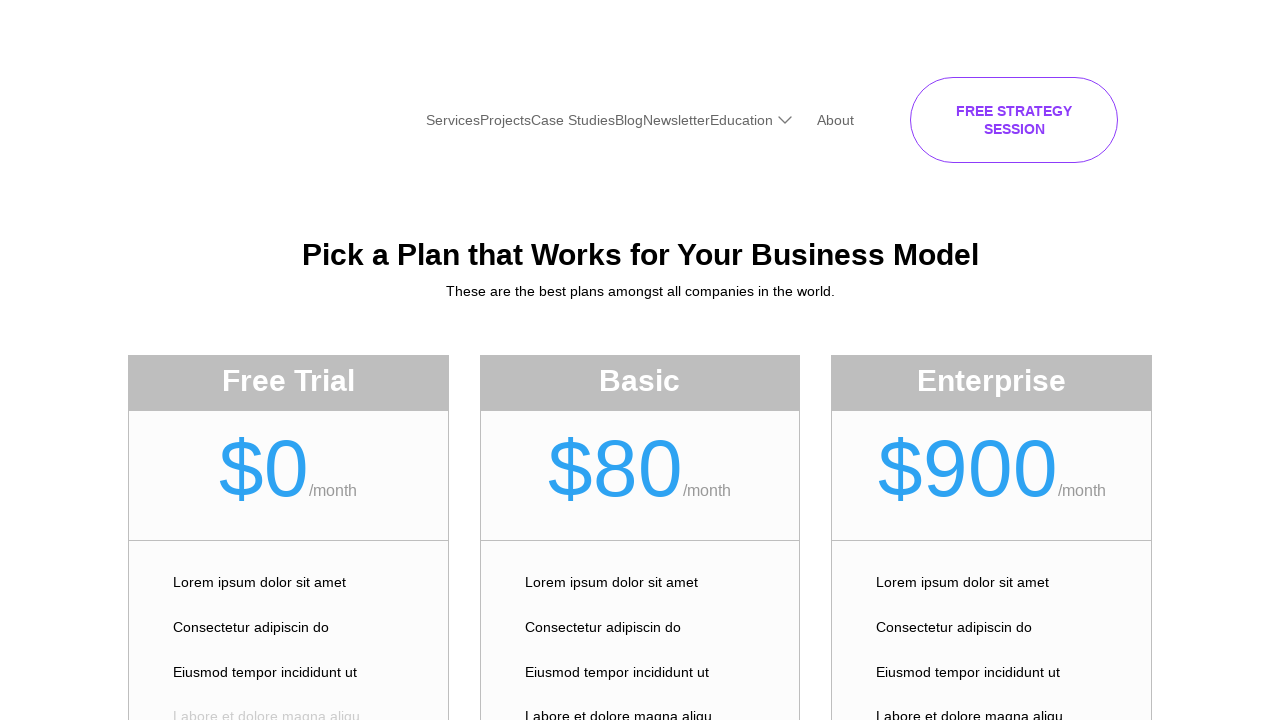

Successfully navigated to Fake Pricing Page
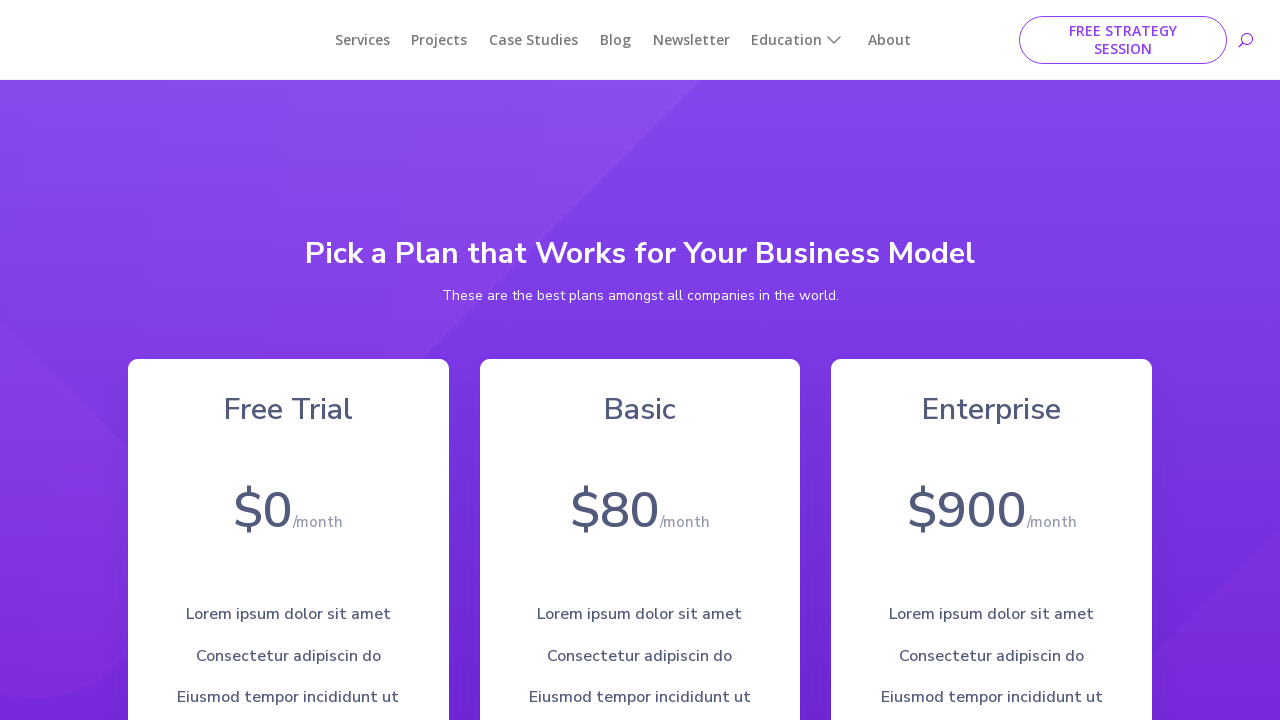

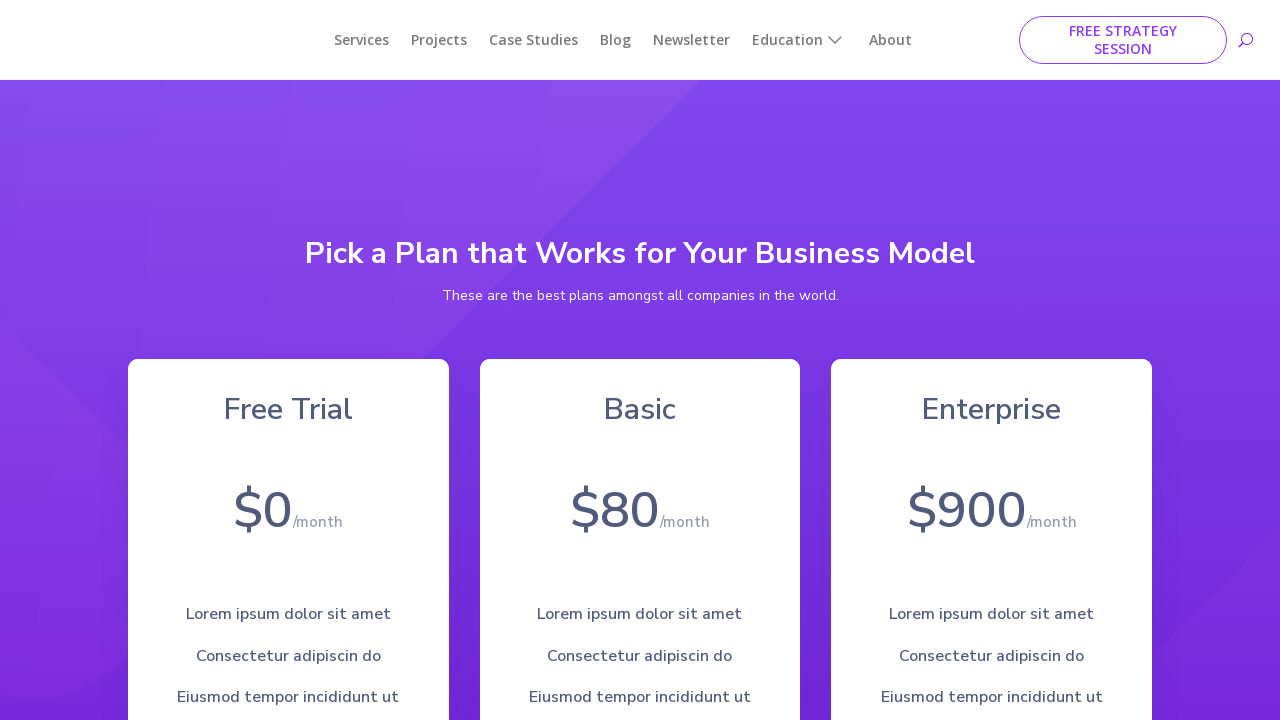